Tests that the complete all checkbox updates its state when individual items are completed or cleared

Starting URL: https://demo.playwright.dev/todomvc

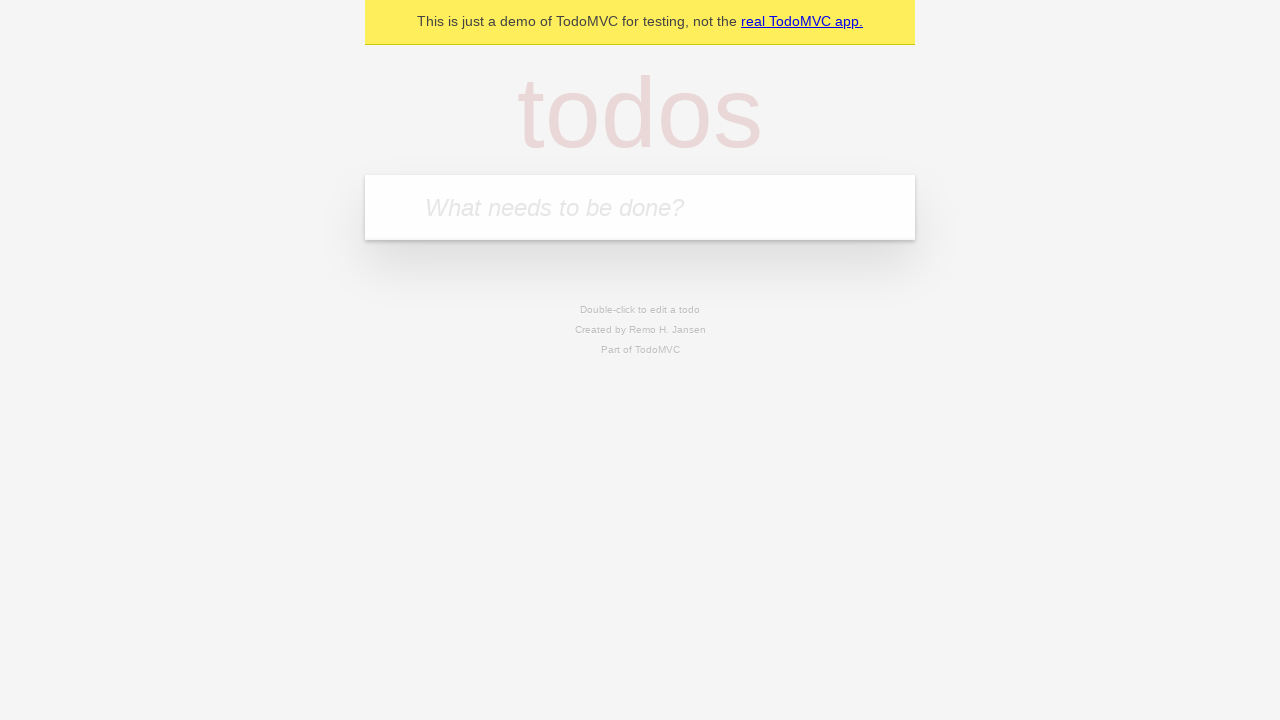

Filled input field with first todo 'buy some cheese' on internal:attr=[placeholder="What needs to be done?"i]
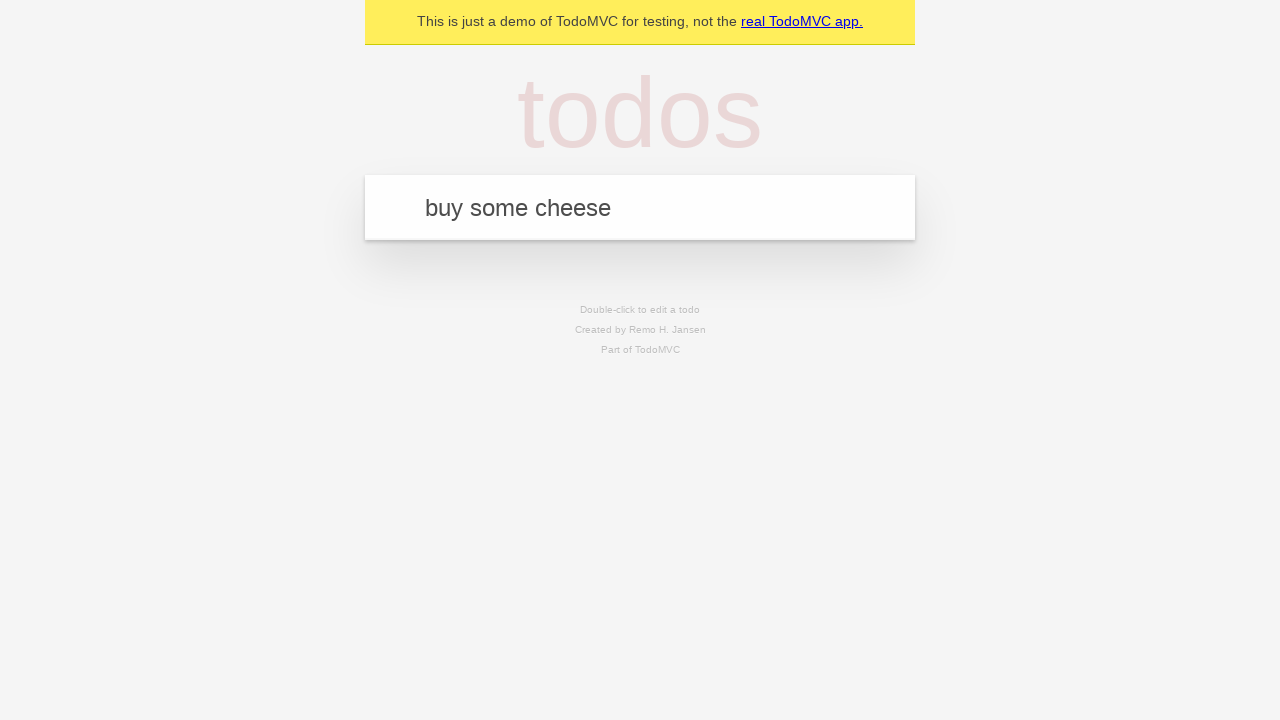

Pressed Enter to add first todo on internal:attr=[placeholder="What needs to be done?"i]
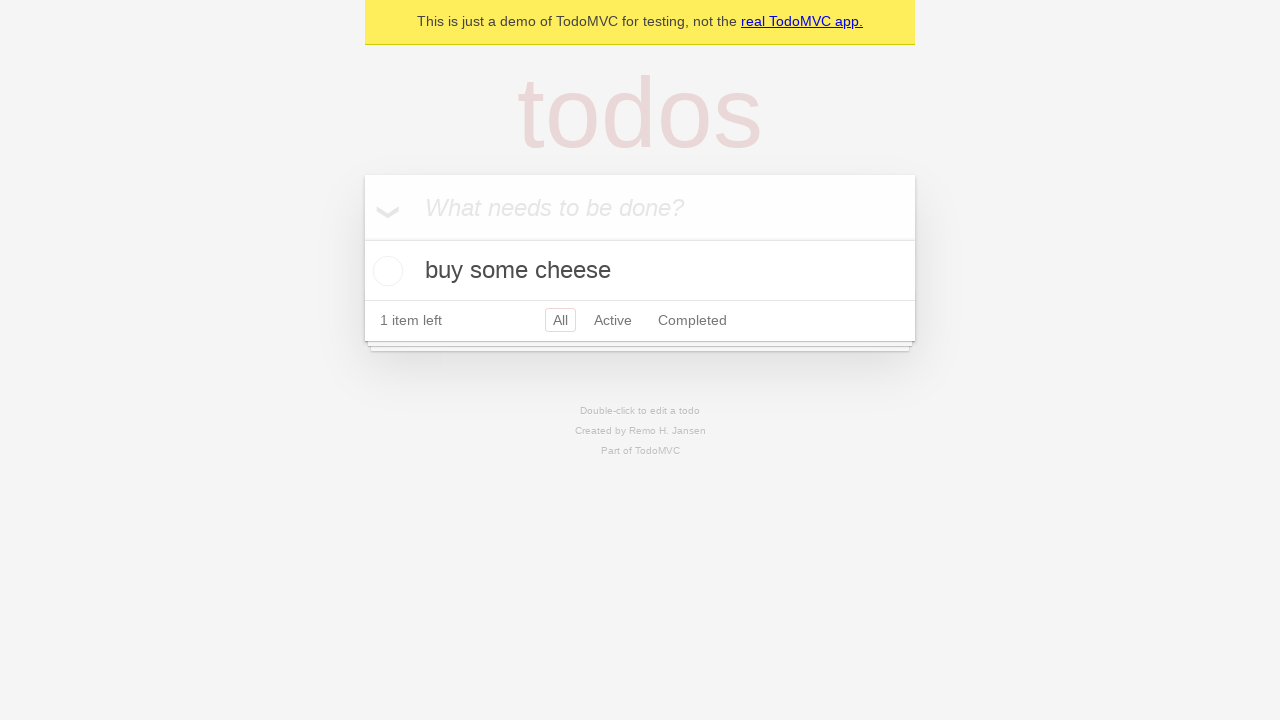

Filled input field with second todo 'feed the cat' on internal:attr=[placeholder="What needs to be done?"i]
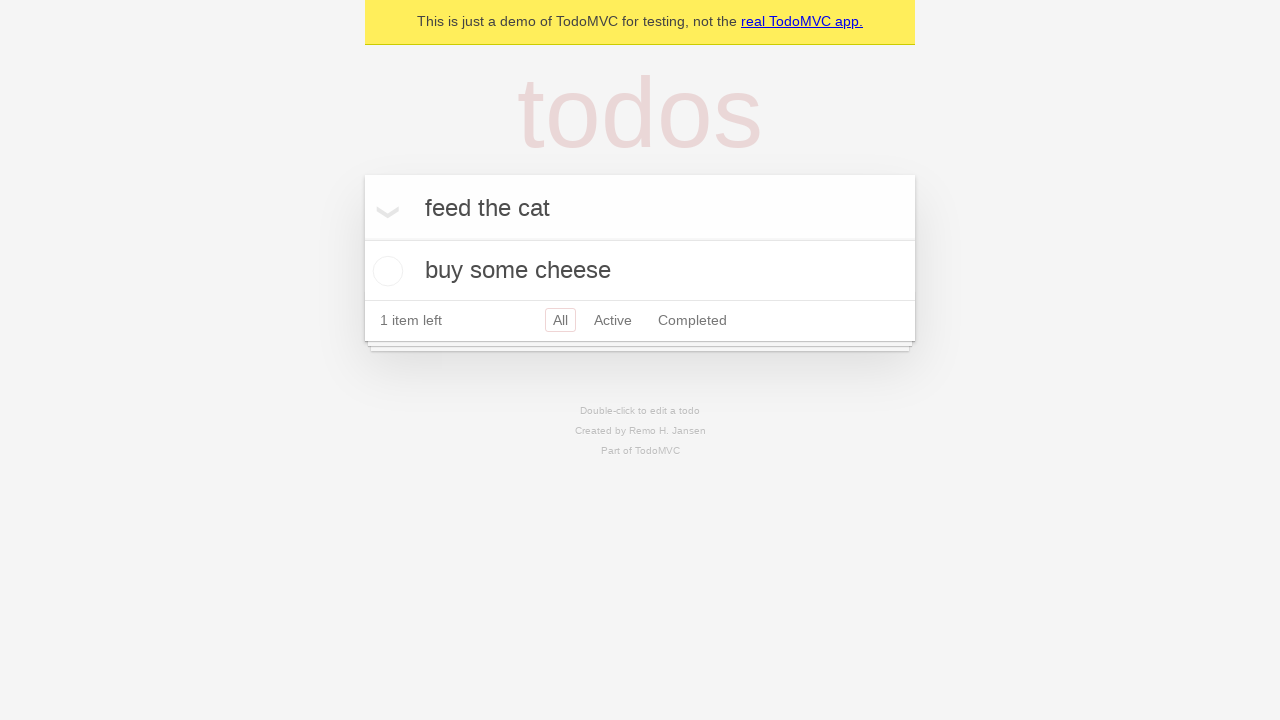

Pressed Enter to add second todo on internal:attr=[placeholder="What needs to be done?"i]
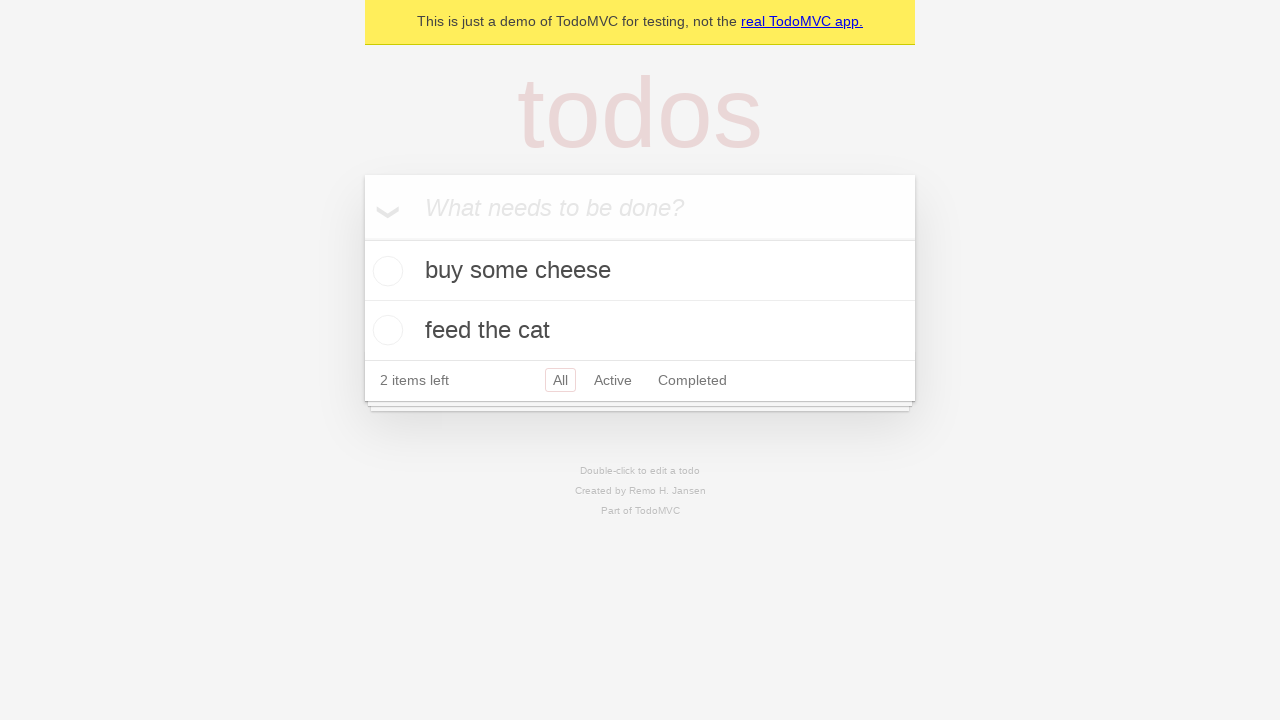

Filled input field with third todo 'book a doctors appointment' on internal:attr=[placeholder="What needs to be done?"i]
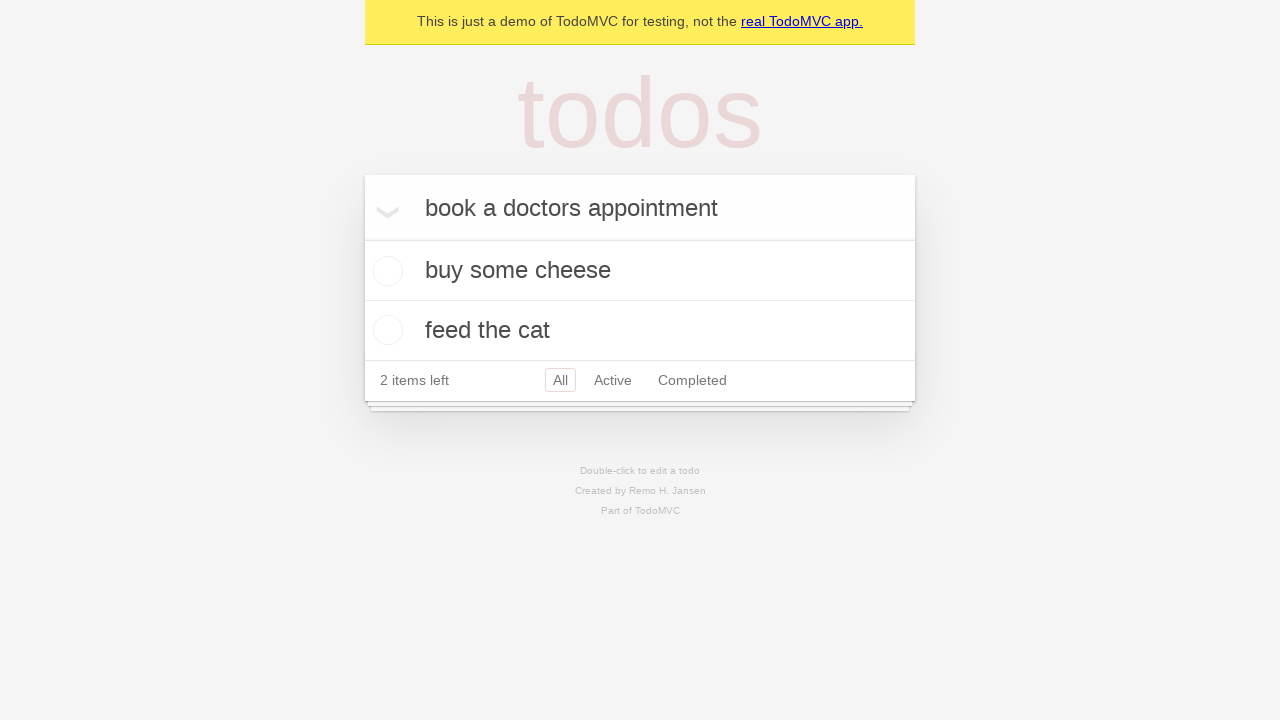

Pressed Enter to add third todo on internal:attr=[placeholder="What needs to be done?"i]
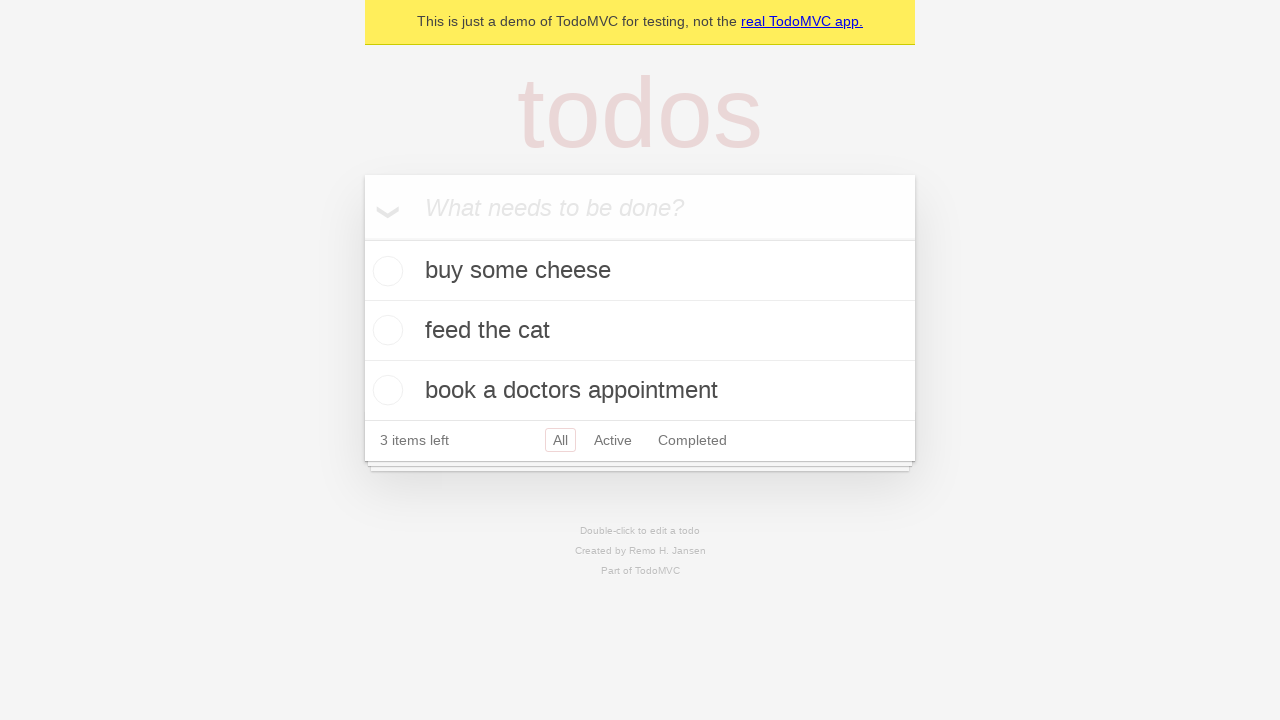

Checked 'Mark all as complete' checkbox to complete all todos at (362, 238) on internal:label="Mark all as complete"i
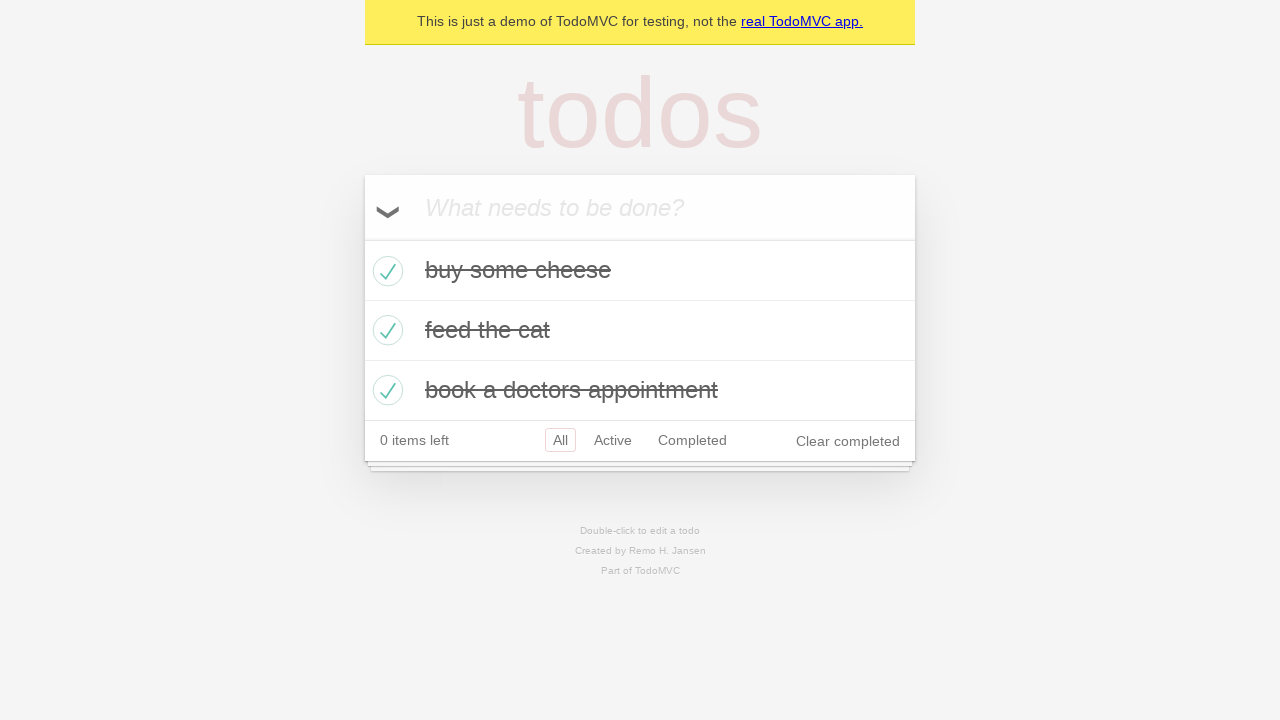

Unchecked first todo item to mark it incomplete at (385, 271) on internal:testid=[data-testid="todo-item"s] >> nth=0 >> internal:role=checkbox
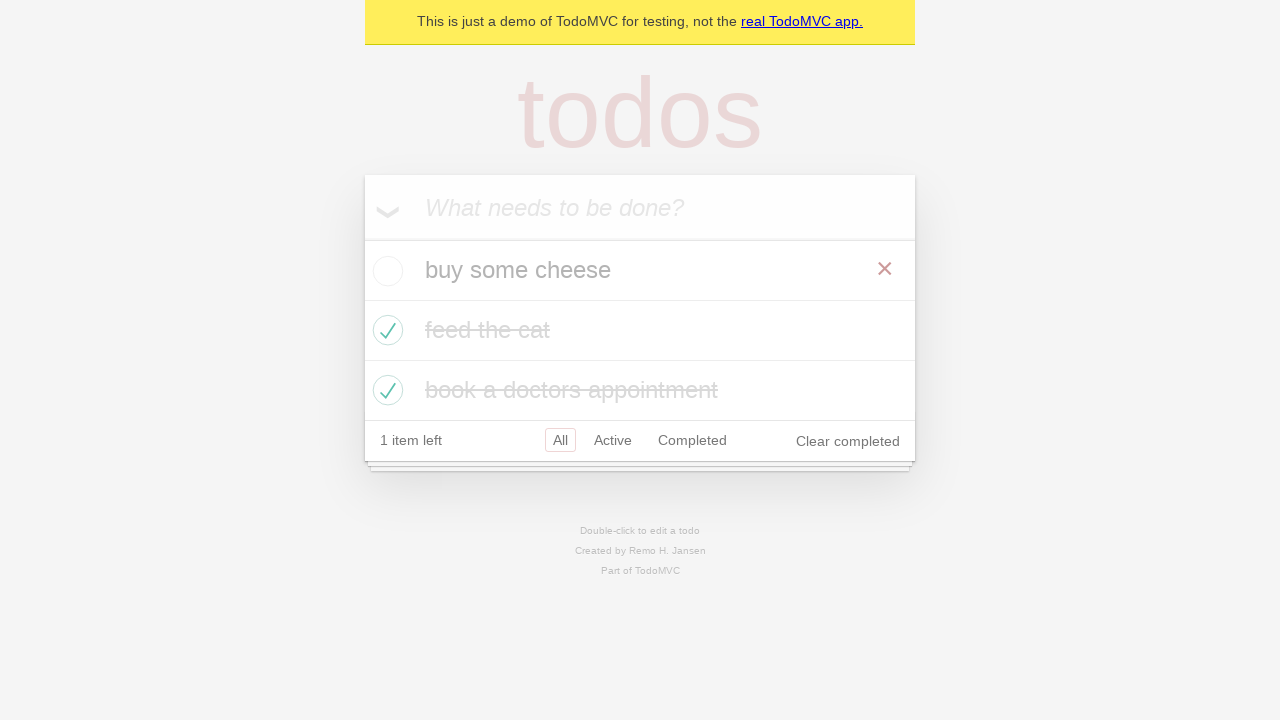

Checked first todo item again to mark it complete at (385, 271) on internal:testid=[data-testid="todo-item"s] >> nth=0 >> internal:role=checkbox
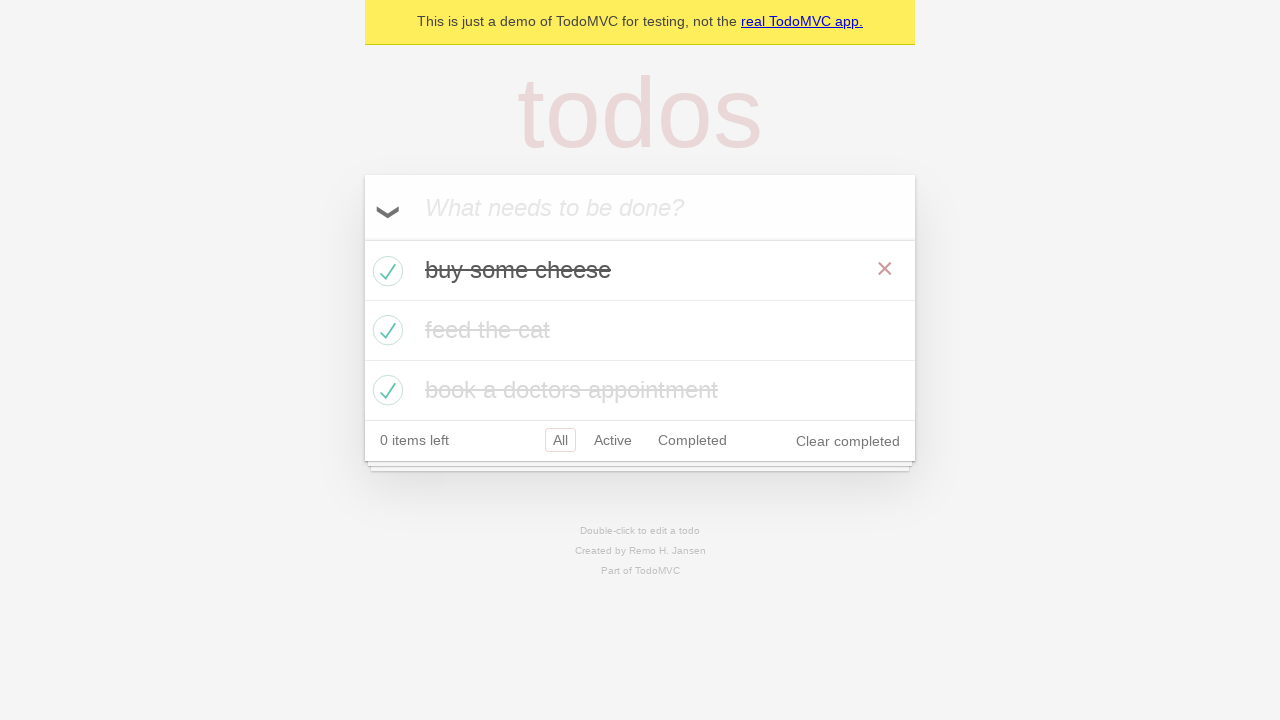

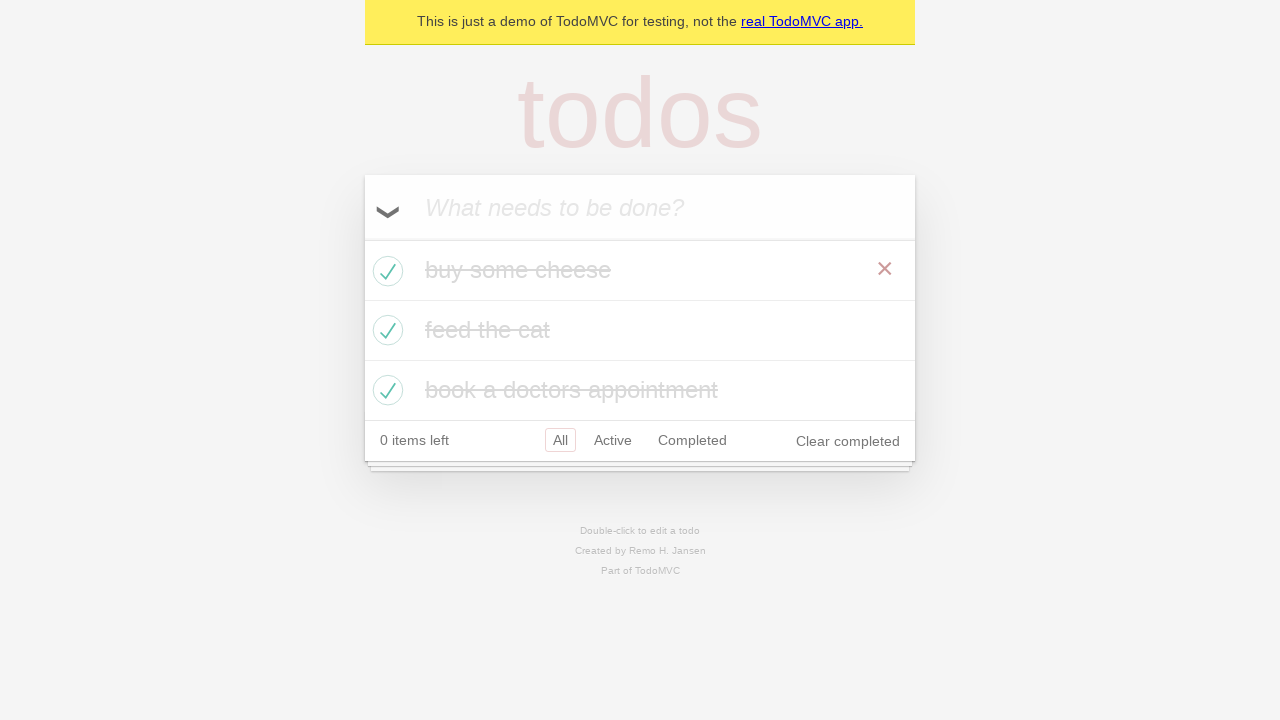